Tests a math calculation exercise by reading two numbers from the page, calculating their sum, selecting the result from a dropdown, and submitting the form.

Starting URL: https://suninjuly.github.io/selects1.html

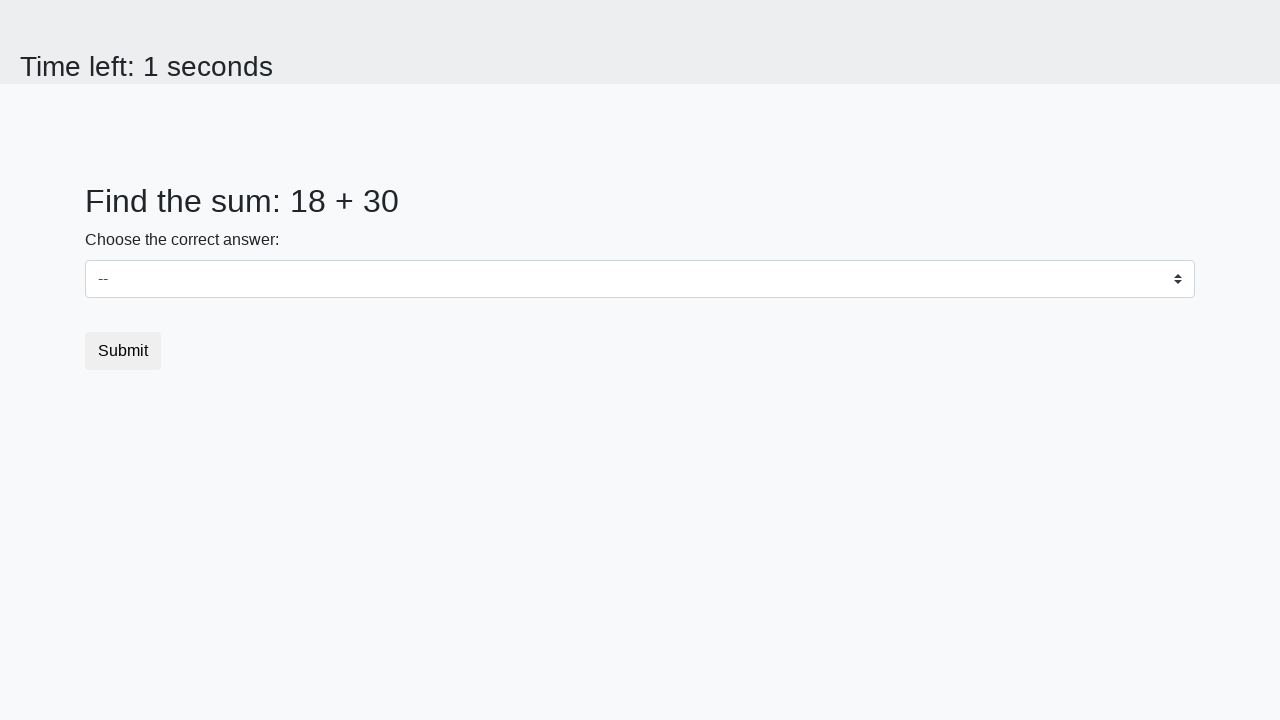

Read first number from #num1 element
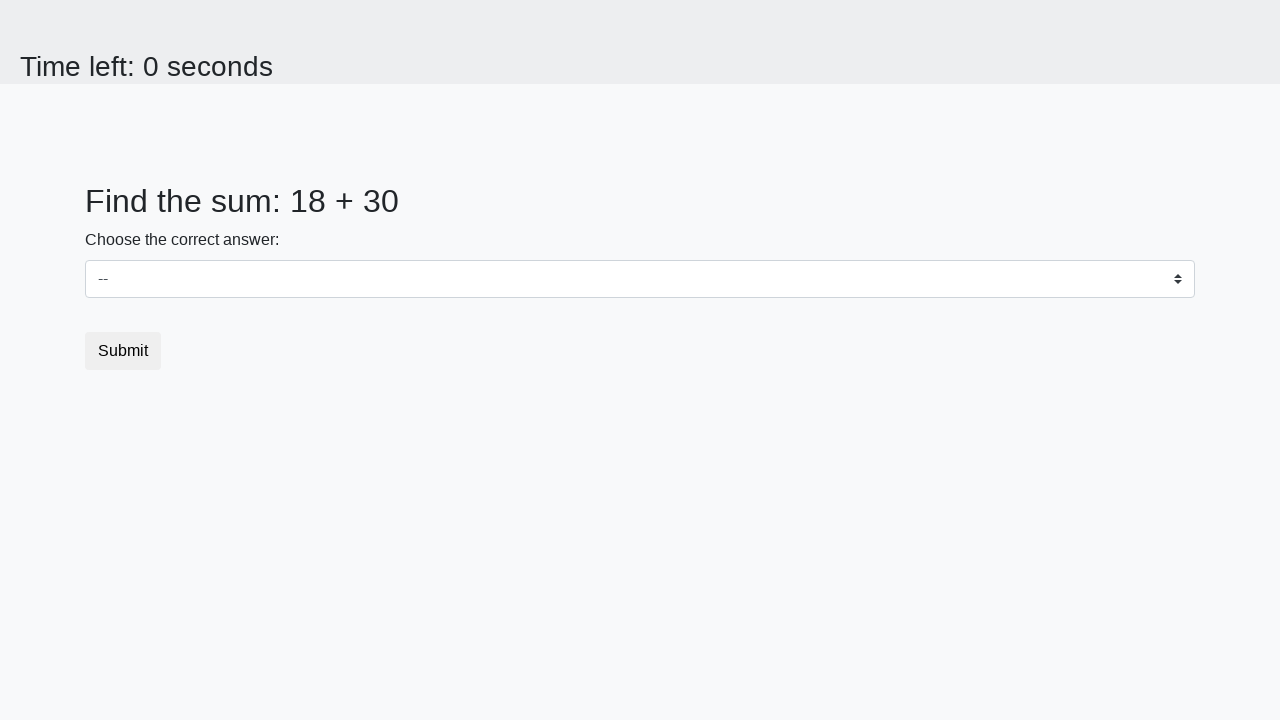

Read second number from #num2 element
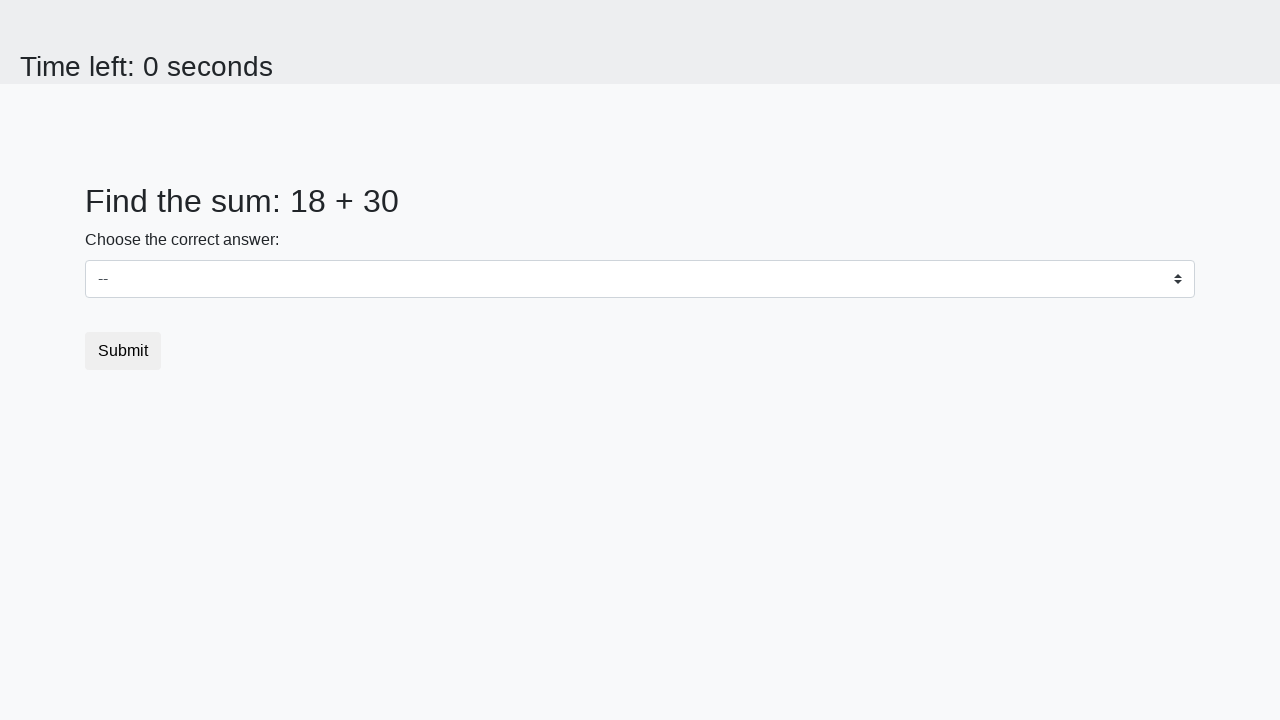

Calculated sum: 18 + 30 = 48
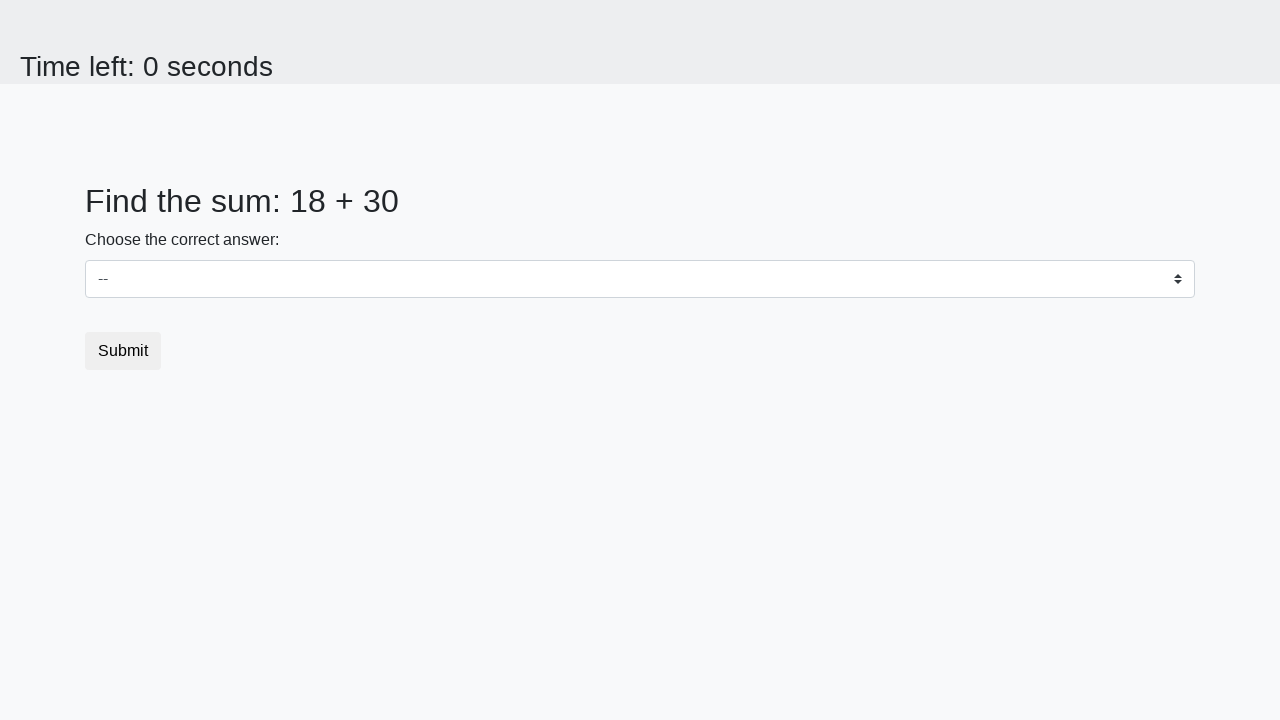

Selected dropdown value '48' on #dropdown
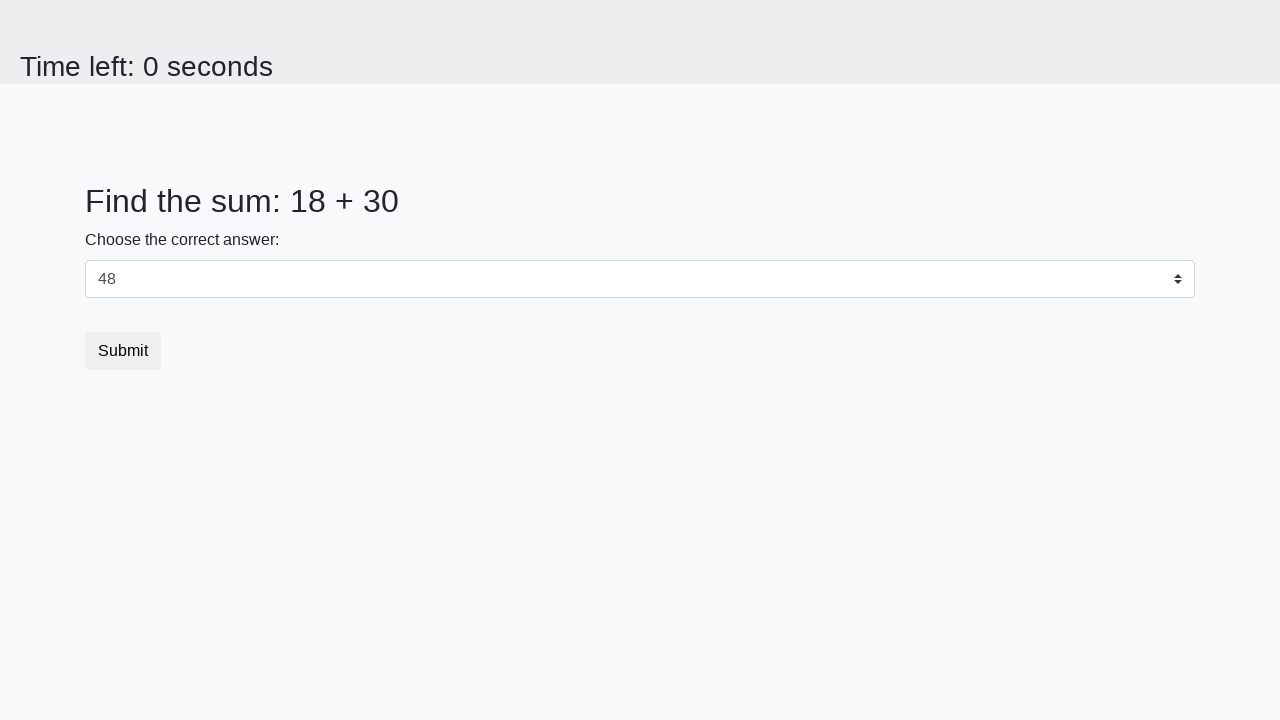

Clicked submit button at (123, 351) on [type='submit']
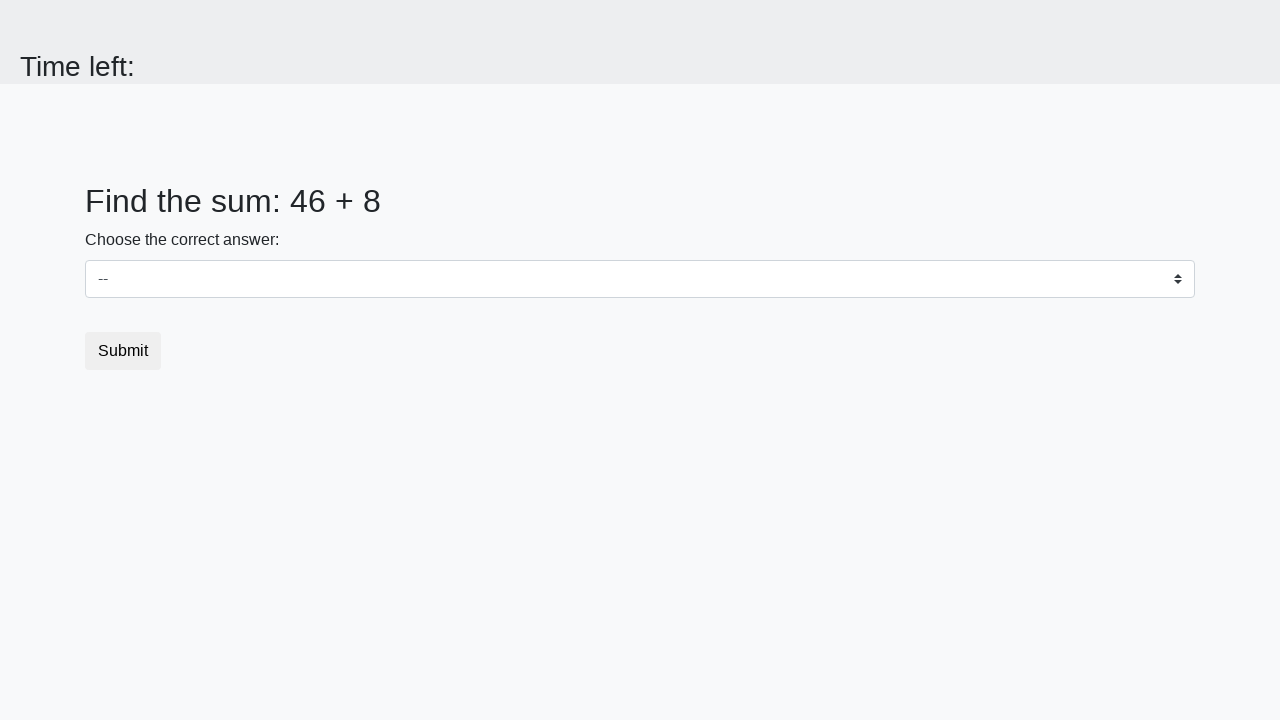

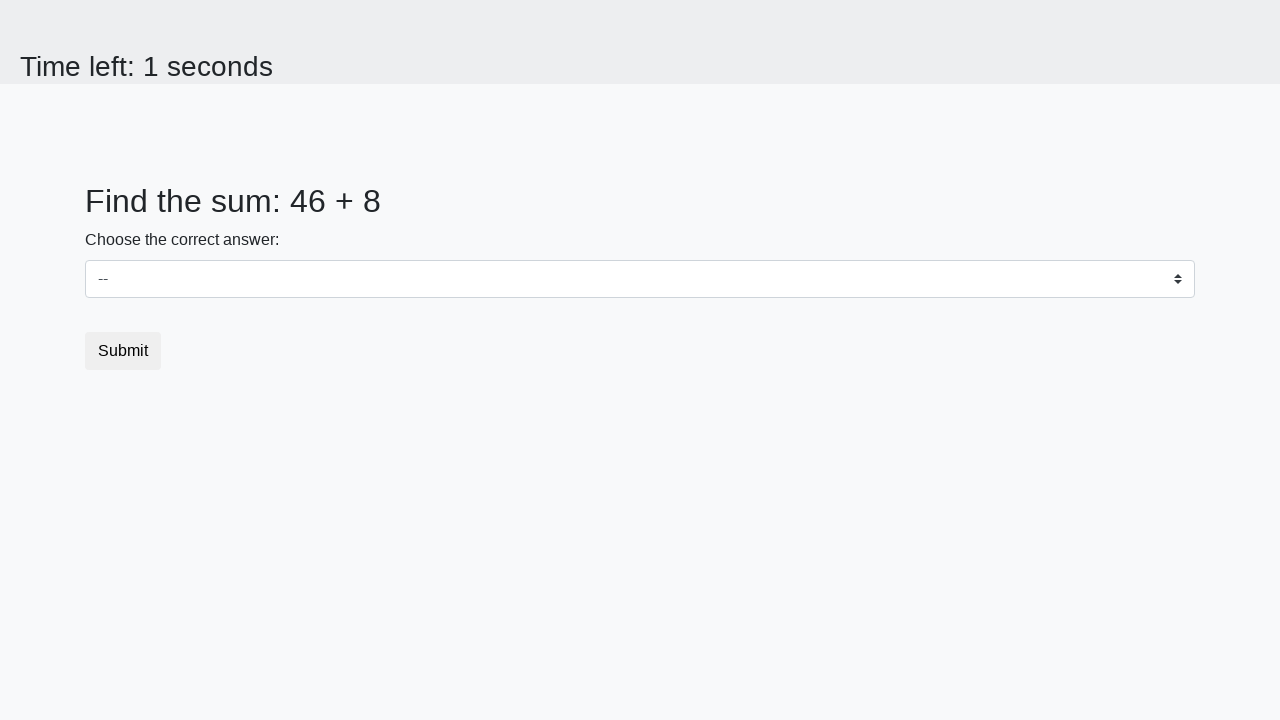